Tests an explicit wait scenario where the script waits for a price element to display "100", then clicks a book button, calculates a mathematical result based on a displayed value, enters it into an input field, and submits the form.

Starting URL: http://suninjuly.github.io/explicit_wait2.html

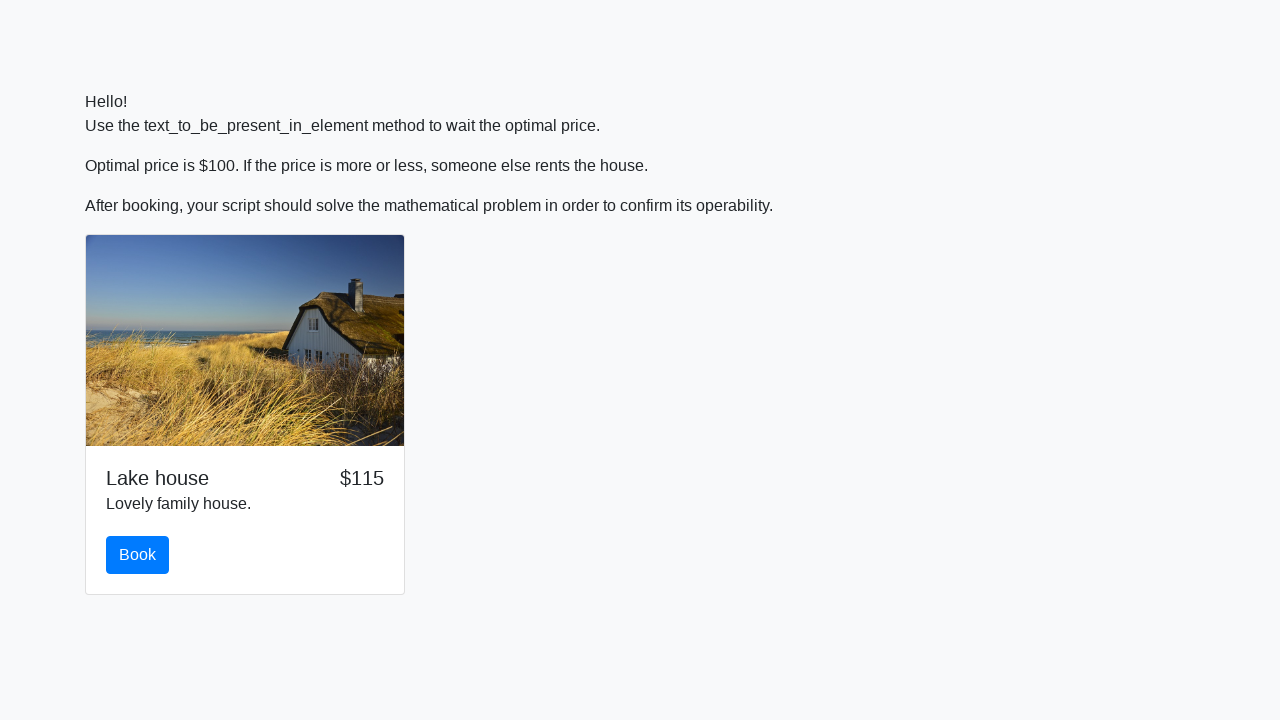

Waited for price element to display '100'
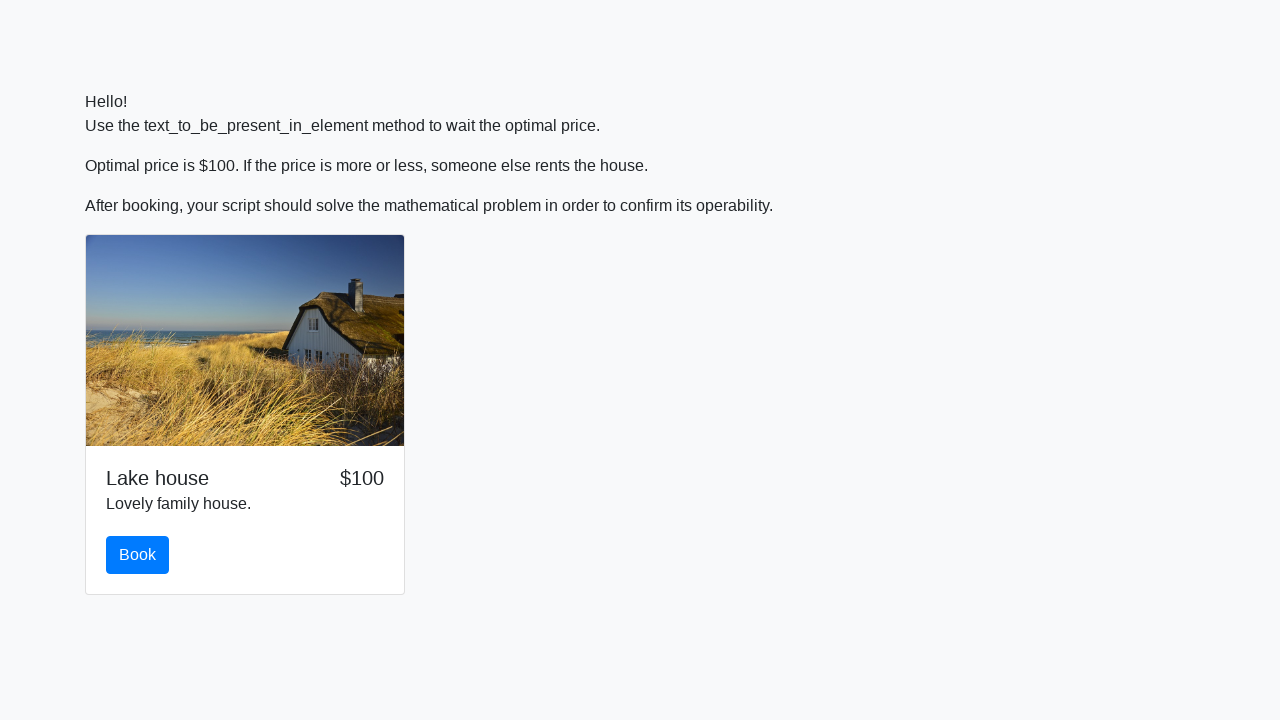

Clicked the book button at (138, 555) on #book
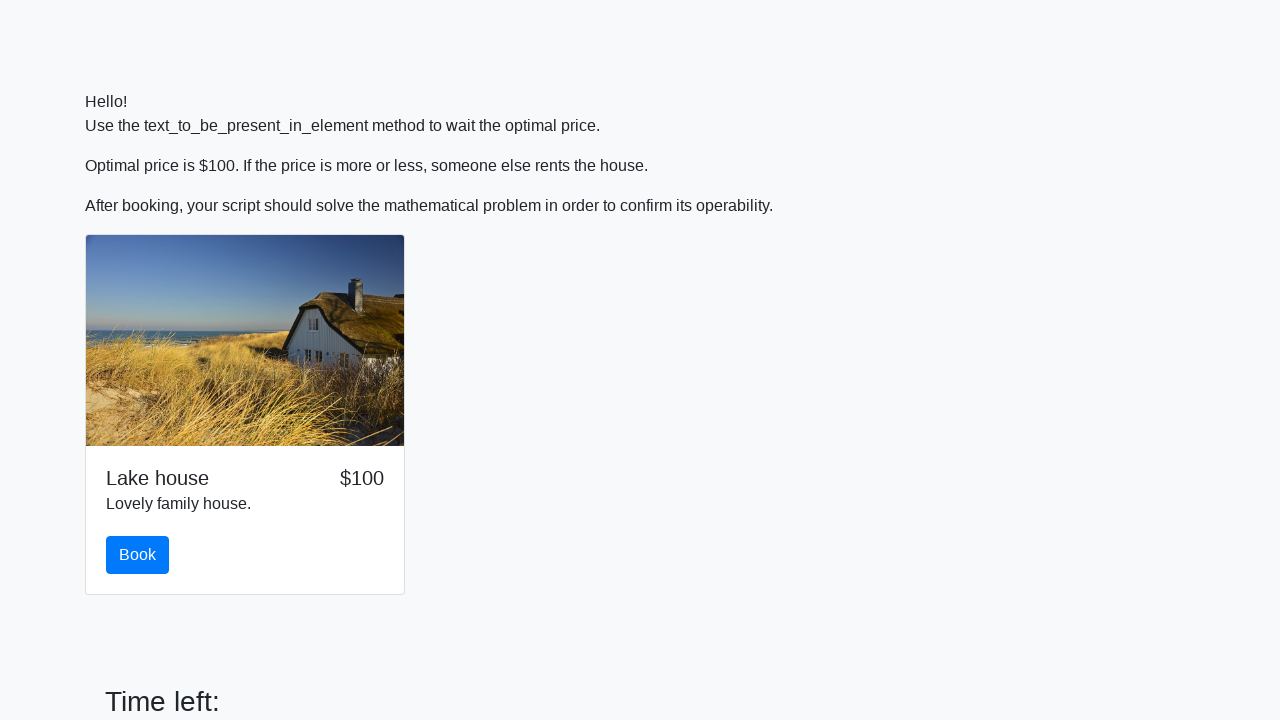

Retrieved input value from element: 322
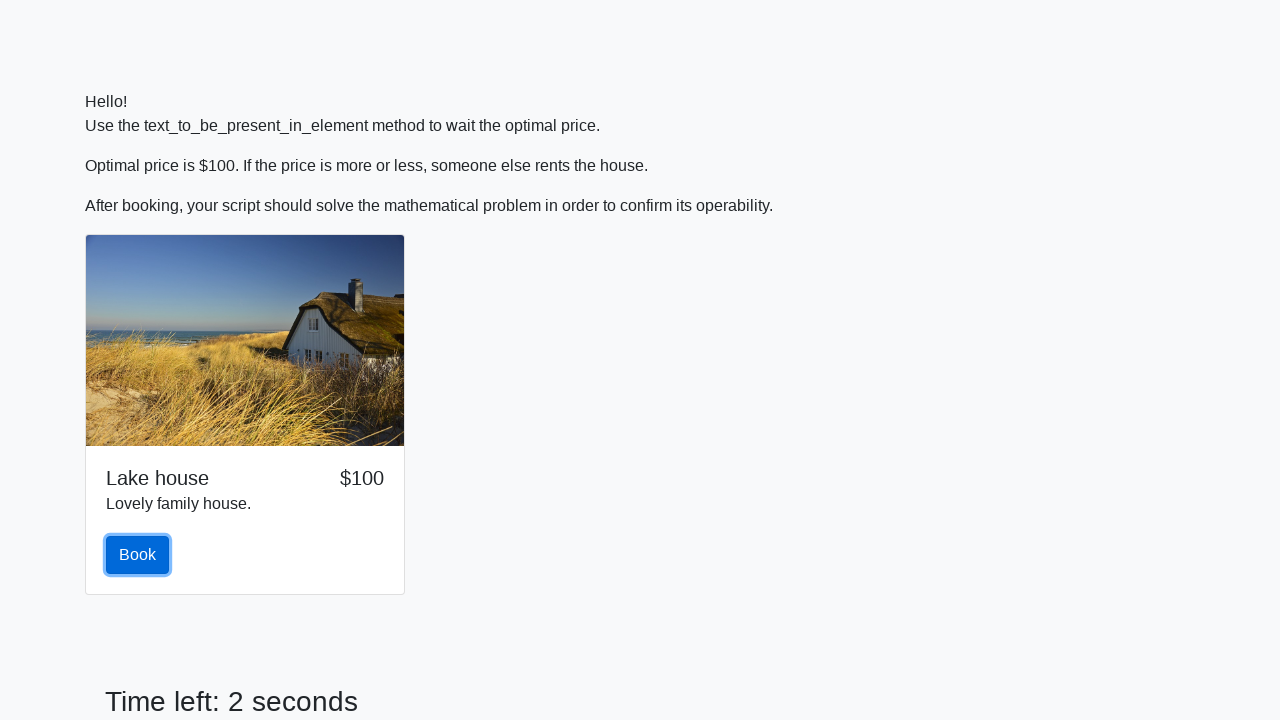

Calculated mathematical result: 2.484818905810536
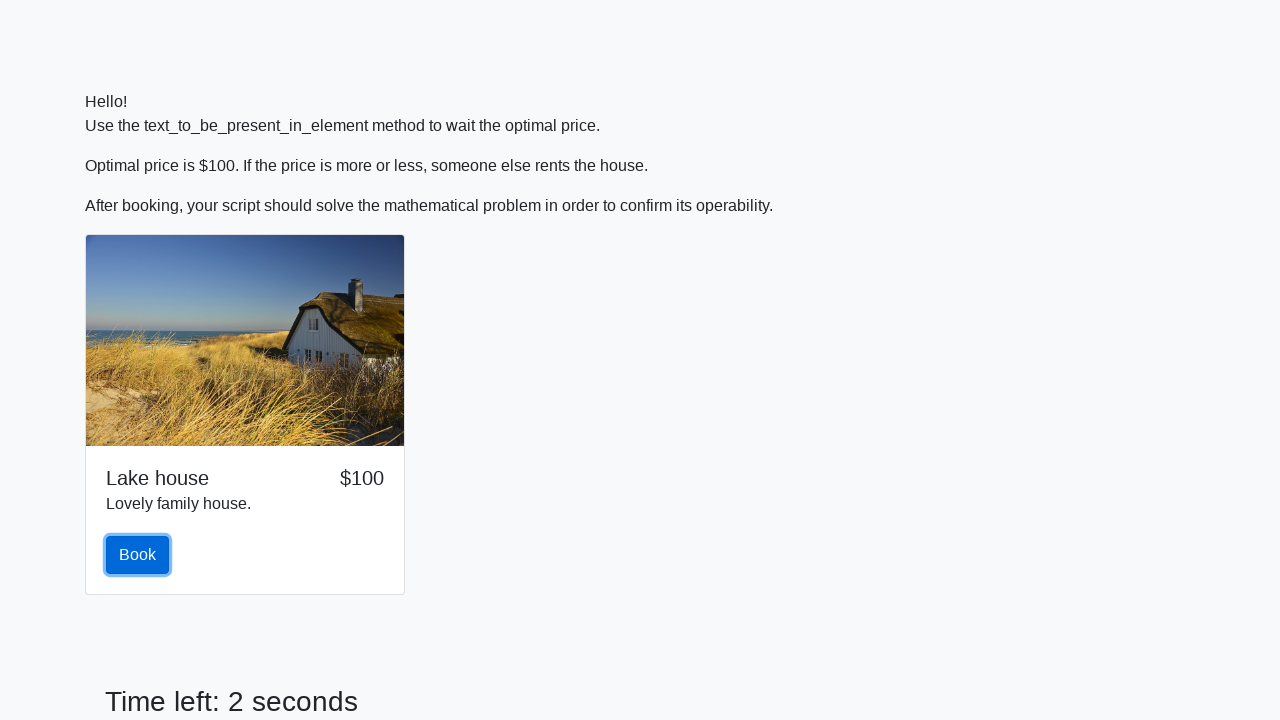

Filled input field with calculated result: 2.484818905810536 on input
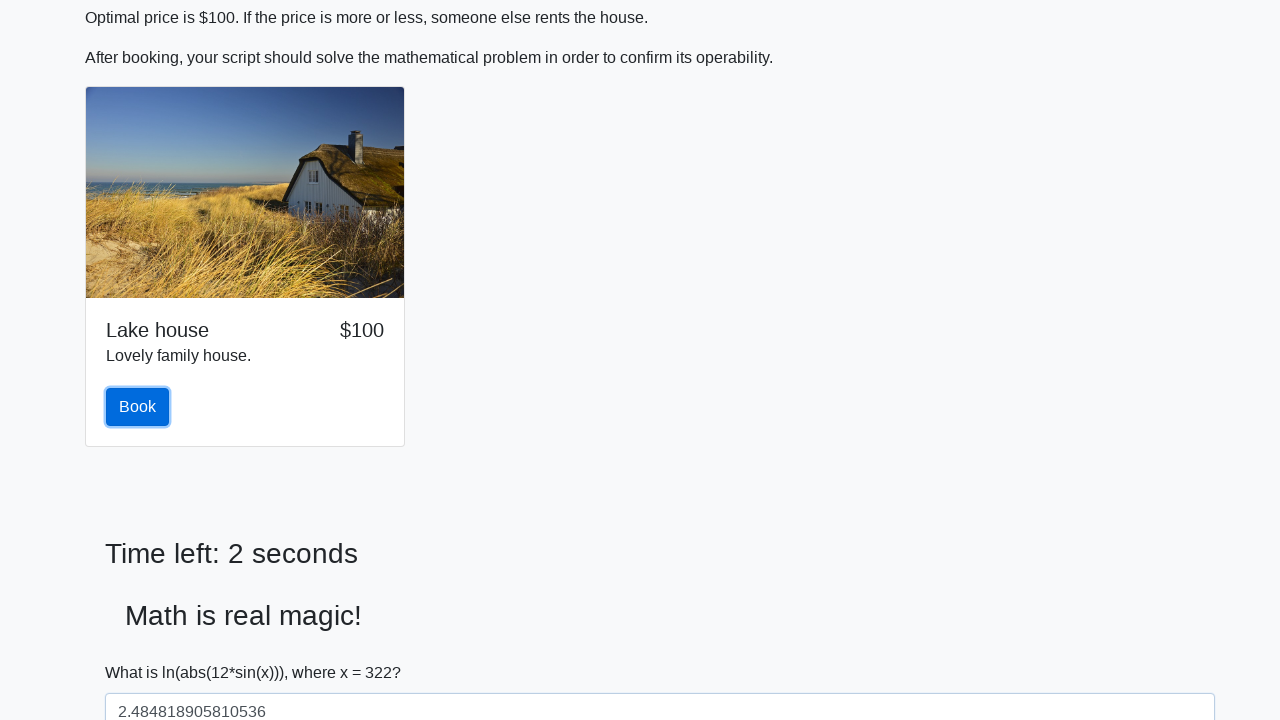

Clicked the submit button at (143, 651) on xpath=//html/body/form/div/div/button
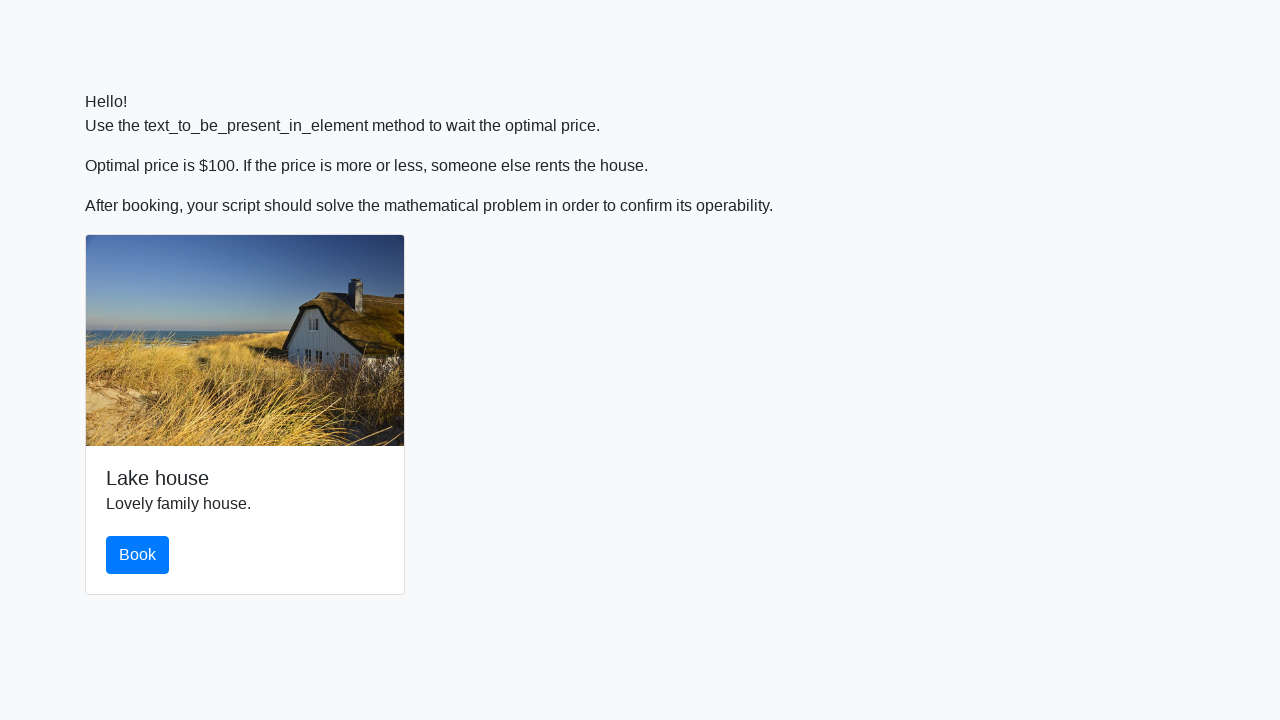

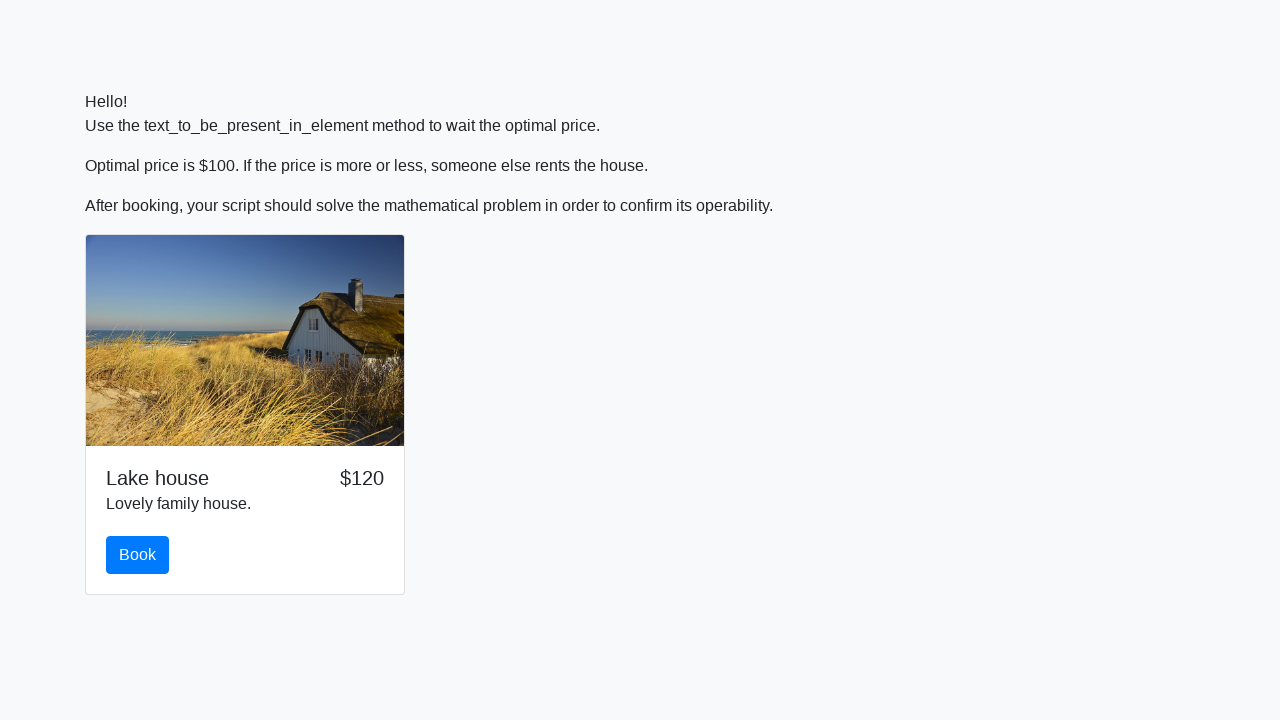